Tests handling of multiple browser windows by clicking a link that opens a new window and capturing window handles

Starting URL: https://rahulshettyacademy.com/loginpagePractise/

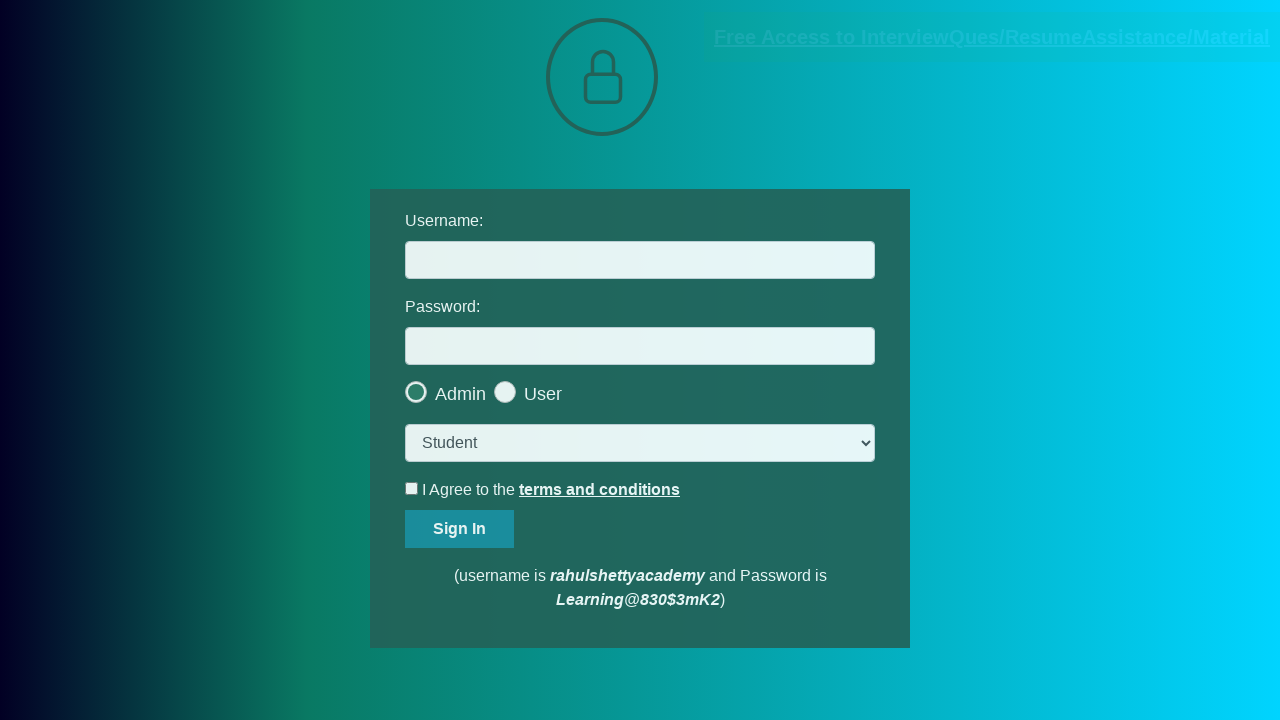

Clicked blinking text link to open new window at (992, 37) on a.blinkingText
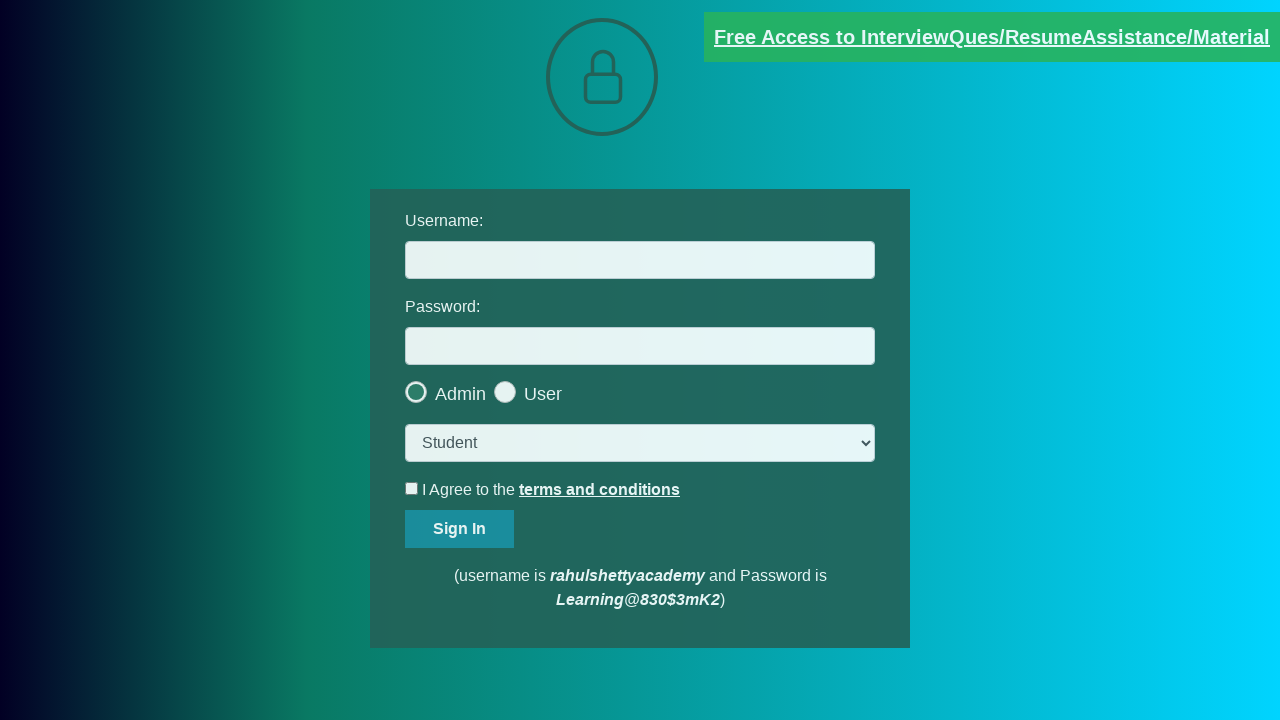

Captured new page window handle from context
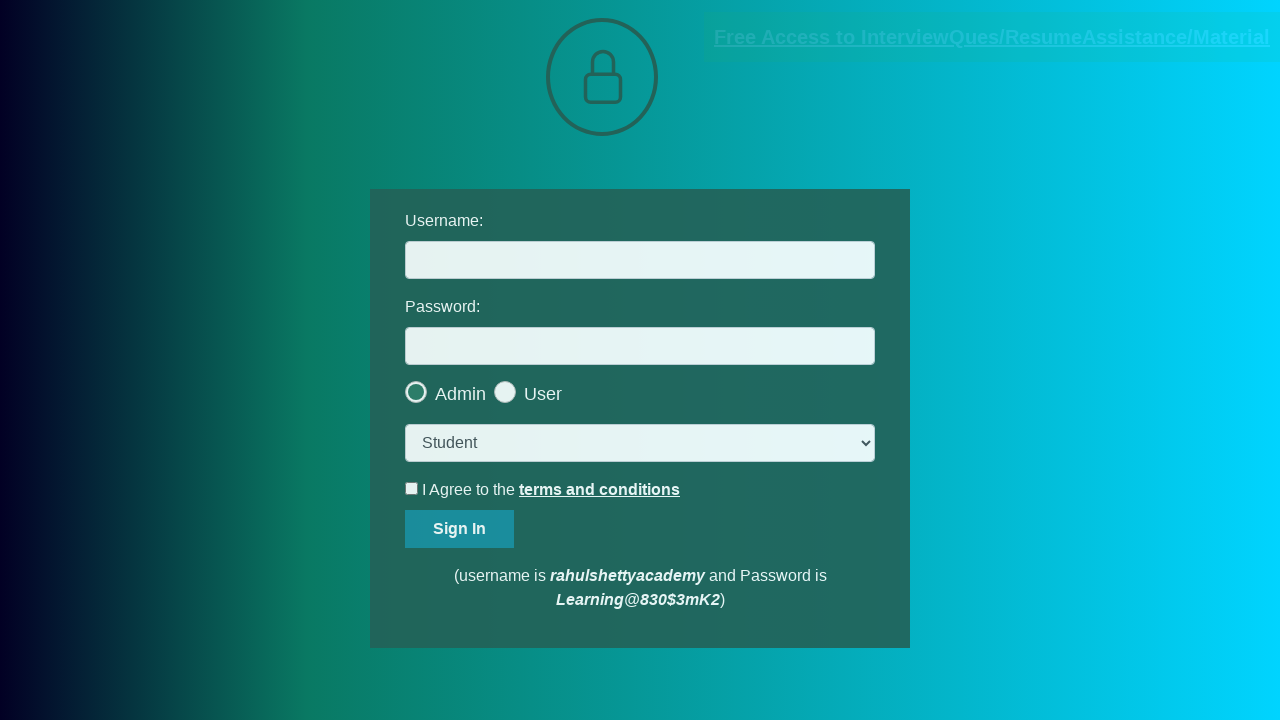

New window page fully loaded
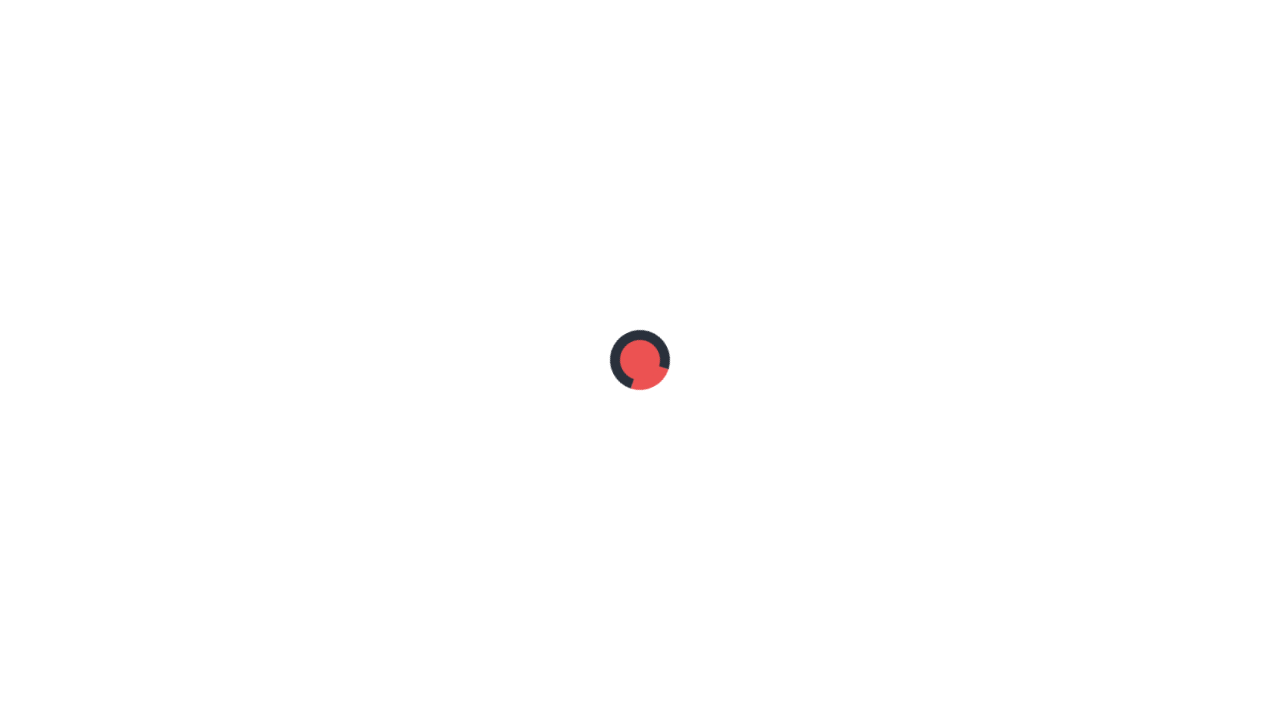

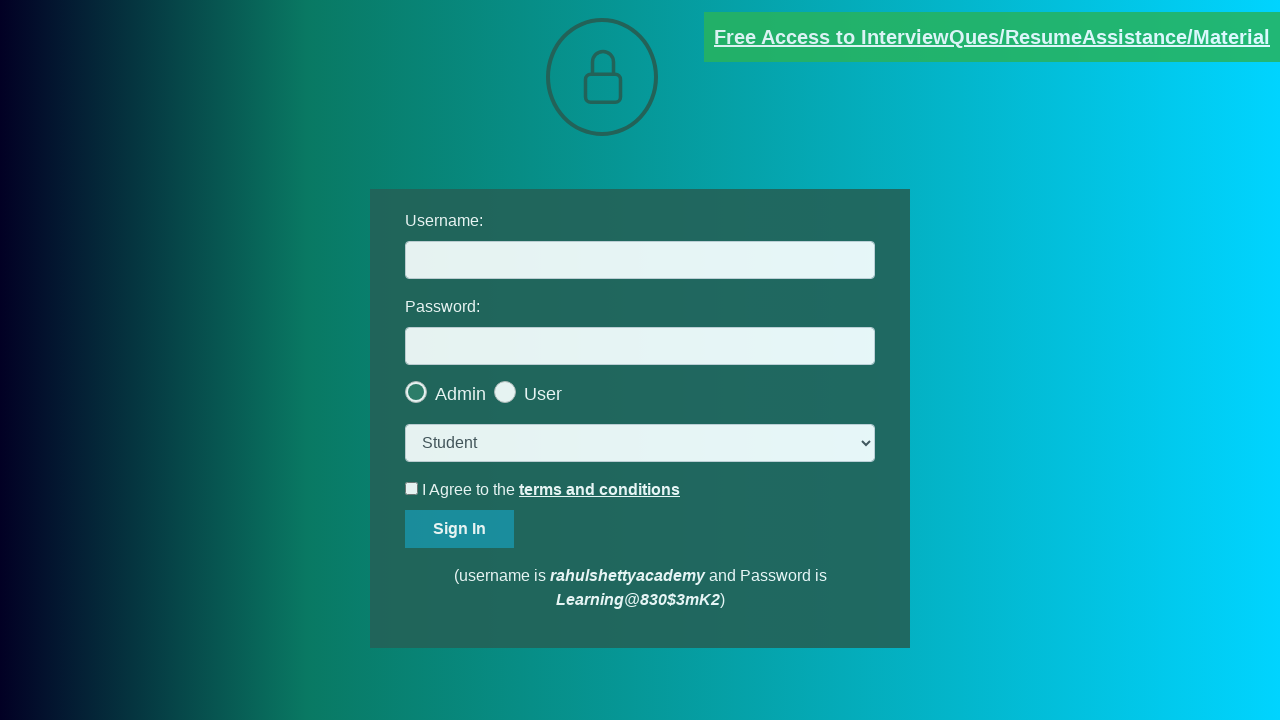